Navigates to a practice page and fills in a text input field using JavaScript execution

Starting URL: https://www.letskodeit.com/practice

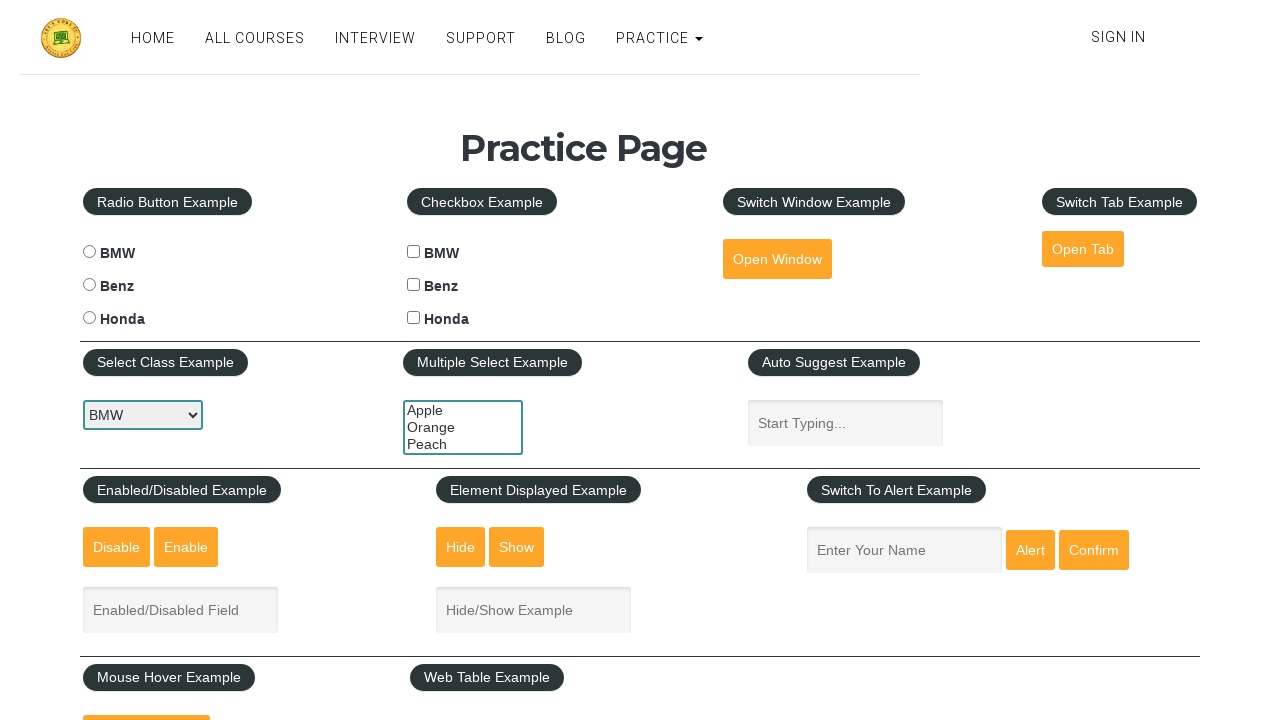

Filled name text field with 'test' on #name
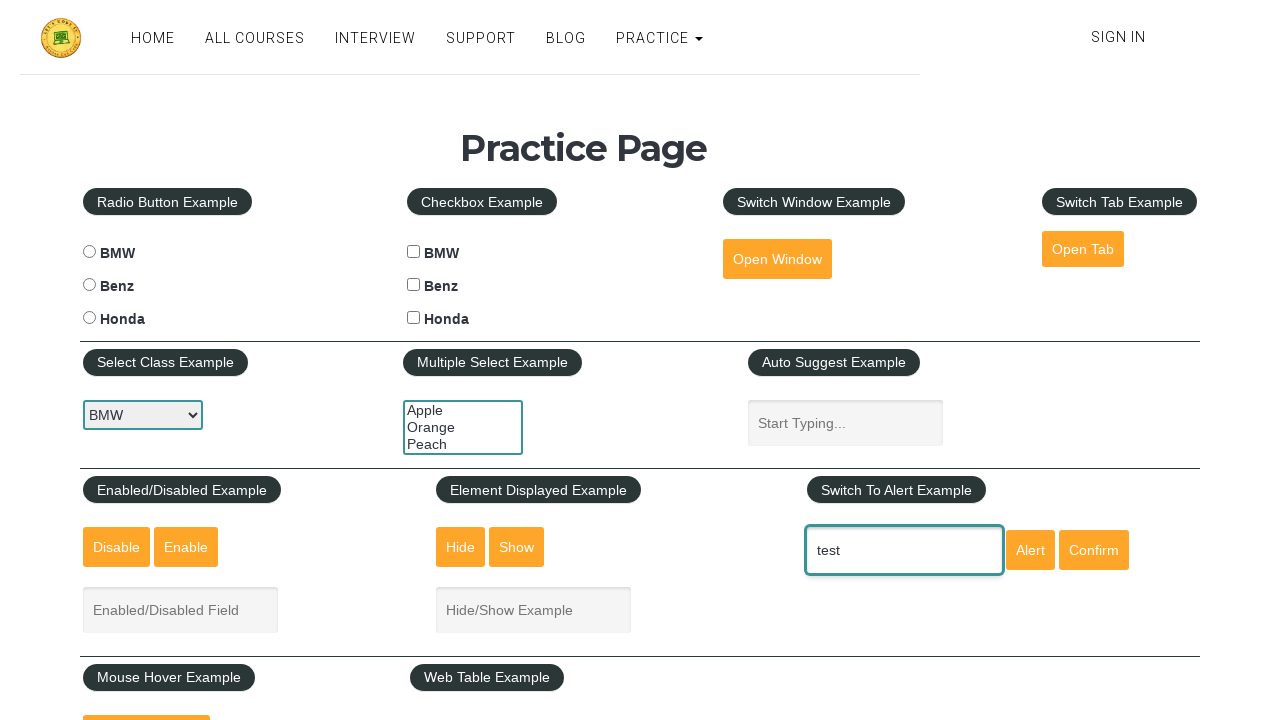

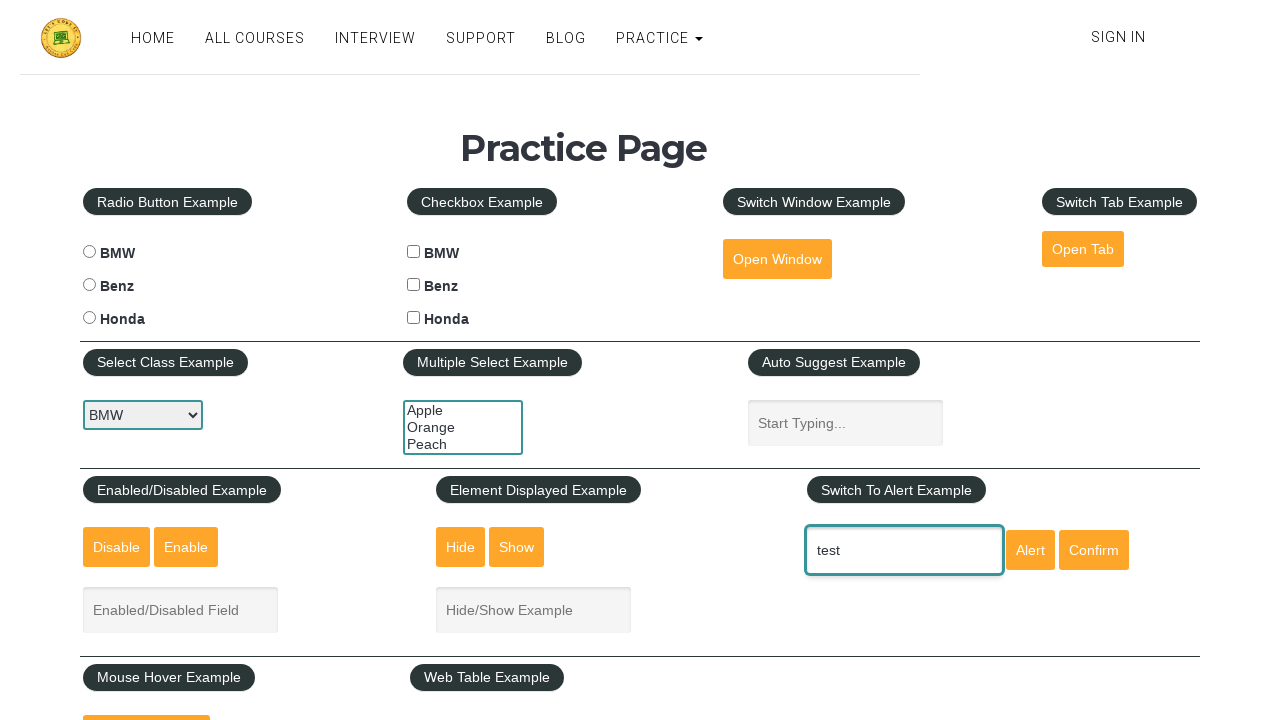